Tests clicking a JS Prompt button with HTML injection string input and verifying it displays as text

Starting URL: https://the-internet.herokuapp.com/javascript_alerts

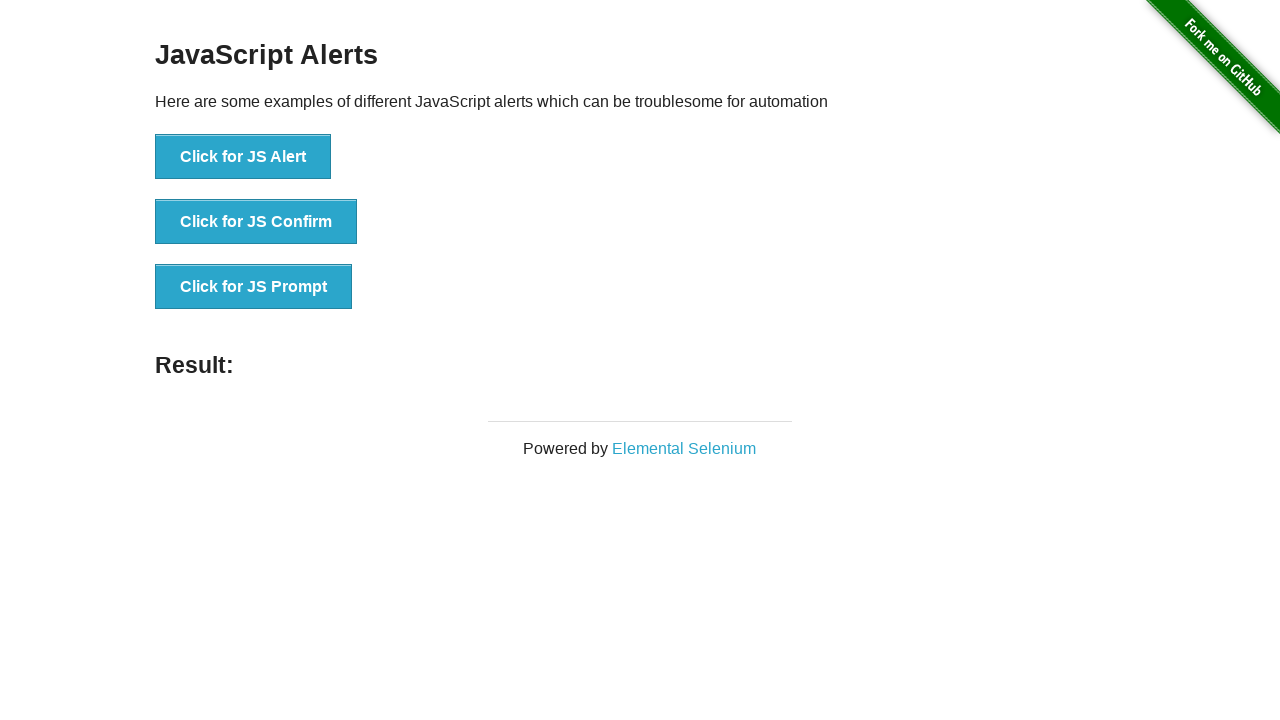

Set up dialog handler to accept HTML injection string as input
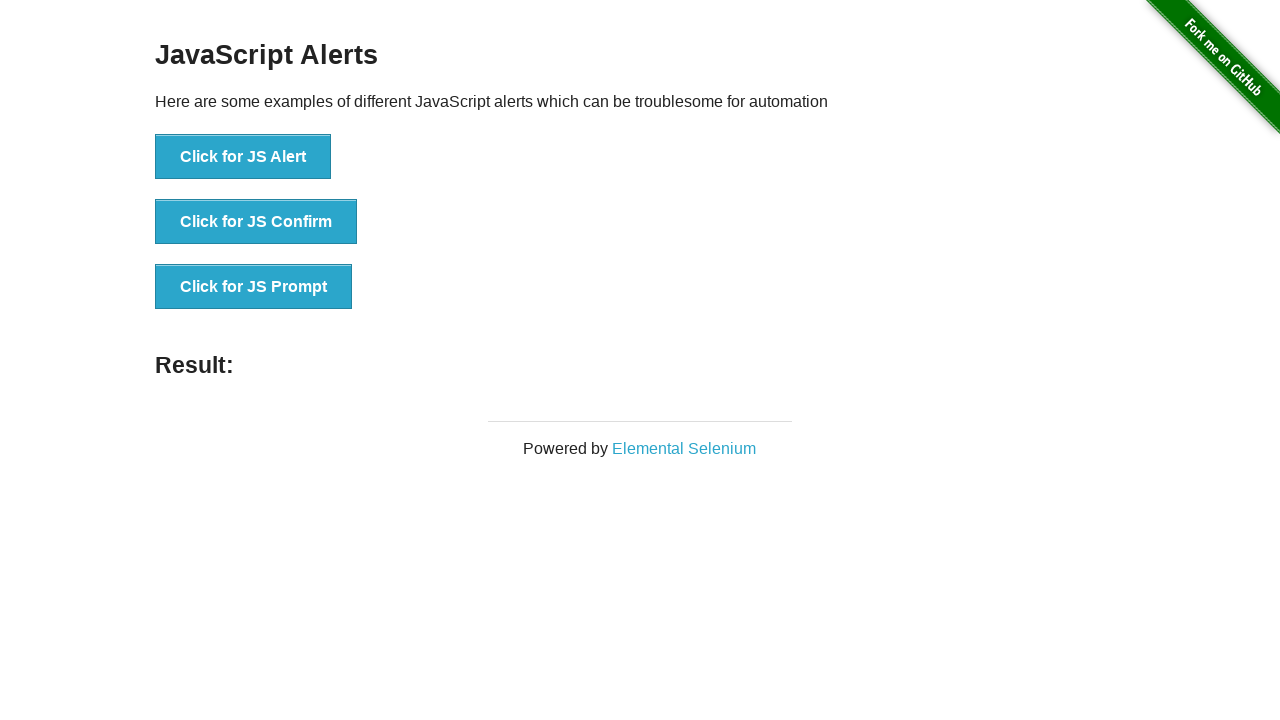

Clicked the JS Prompt button at (254, 287) on button:has-text('Click for JS Prompt')
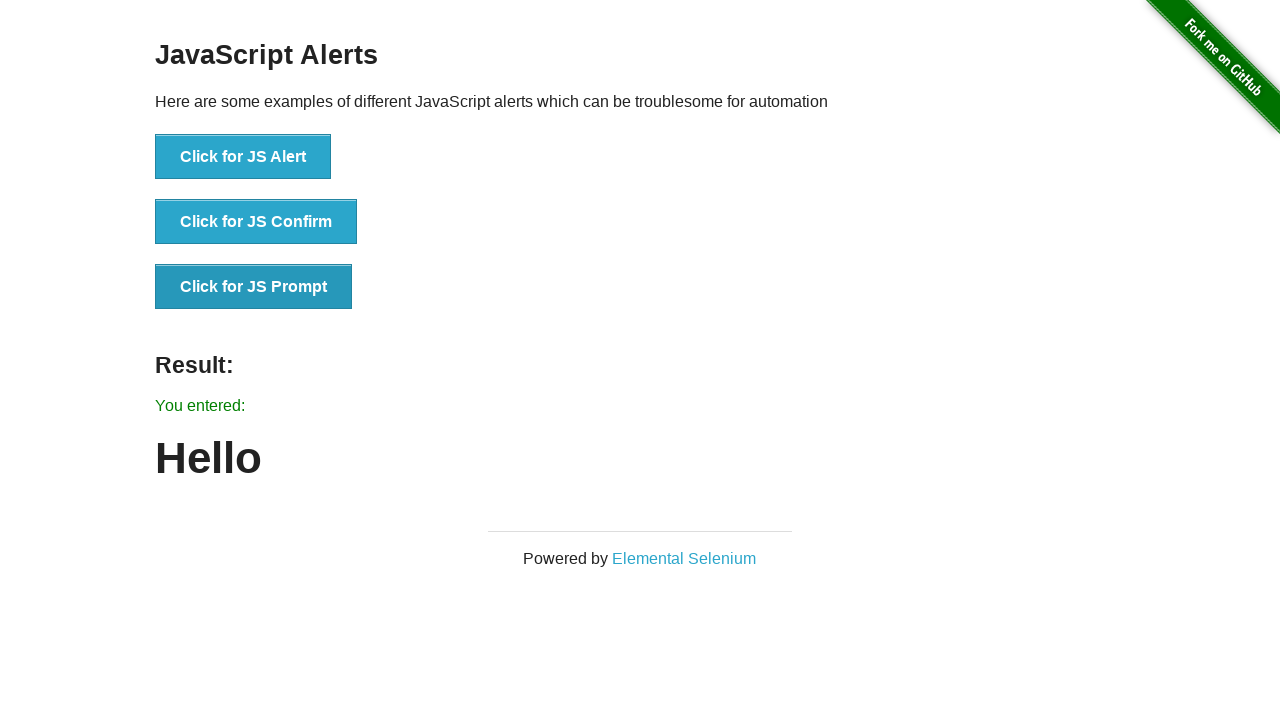

Result message displayed after prompt submission
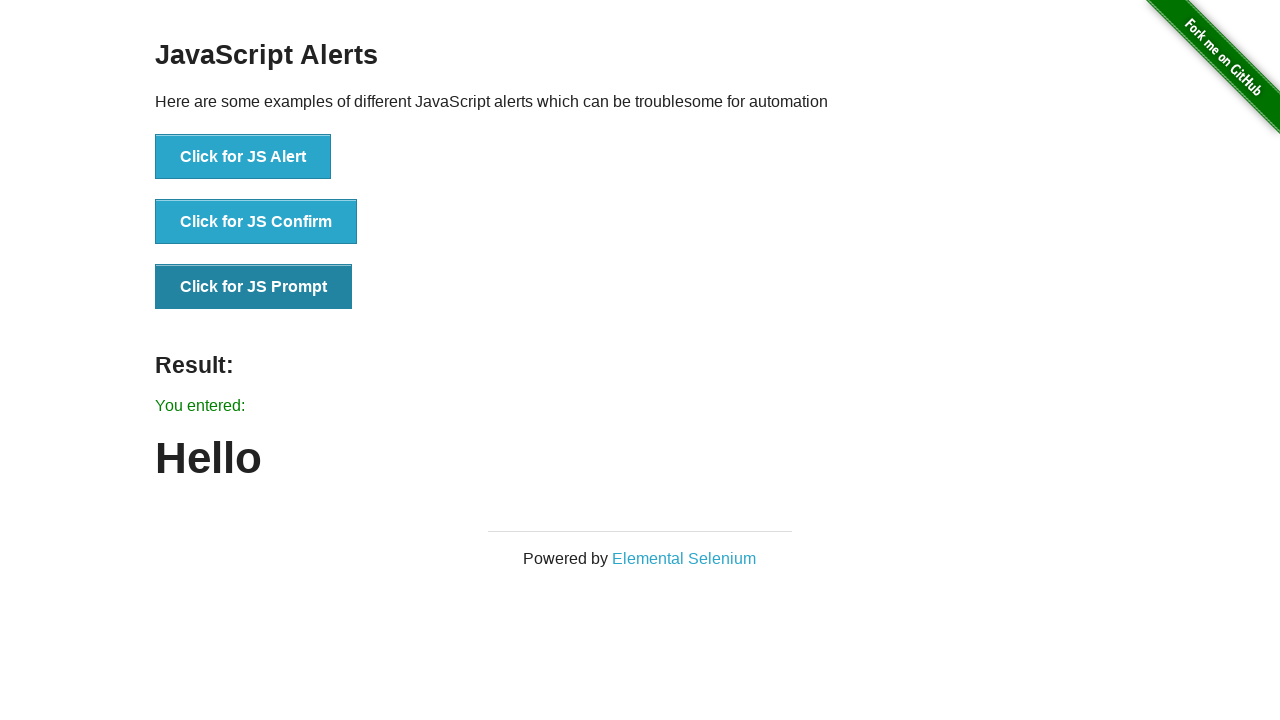

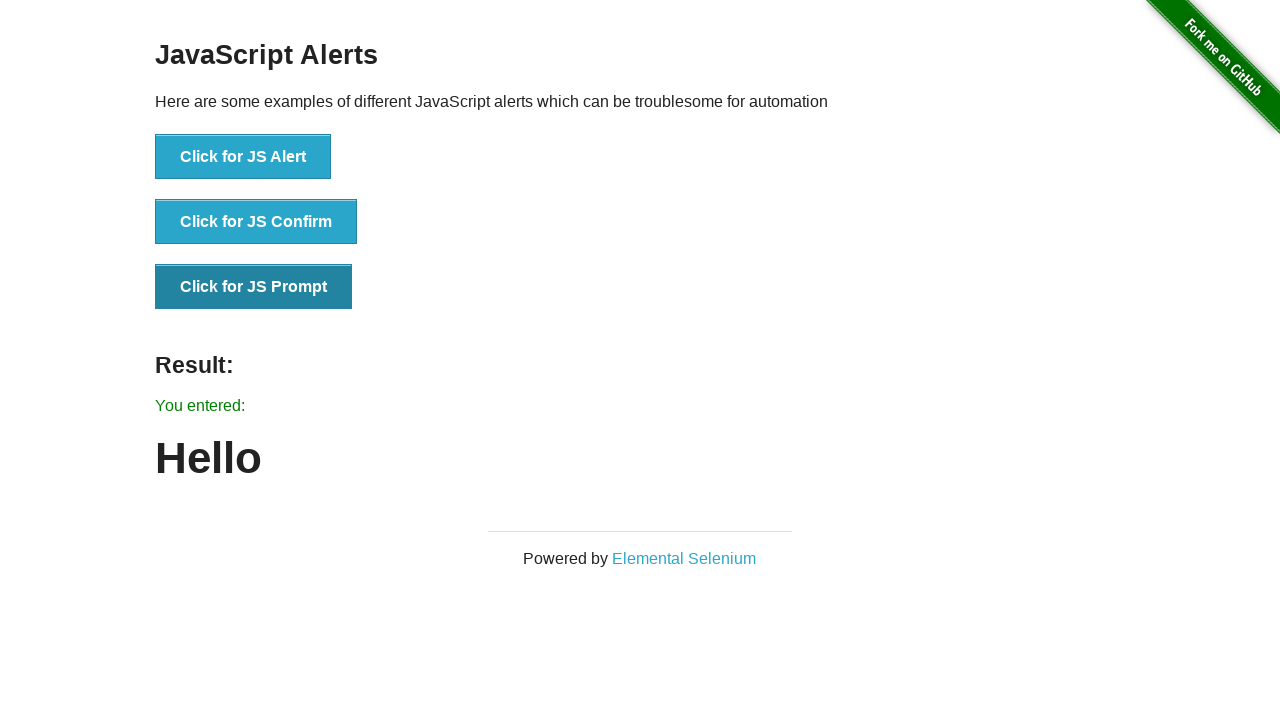